Verifies social media links and copyright information are displayed in the login page footer

Starting URL: https://opensource-demo.orangehrmlive.com/web/index.php/auth/login

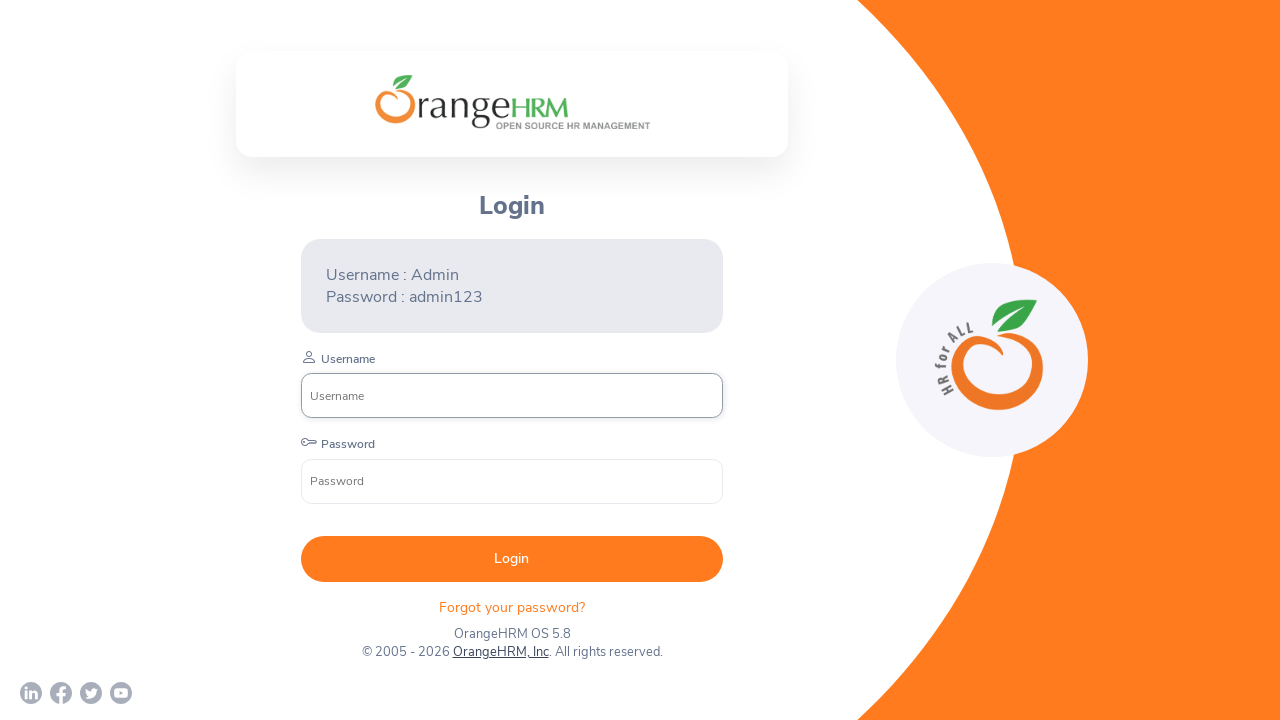

Verified LinkedIn social media link is visible in footer
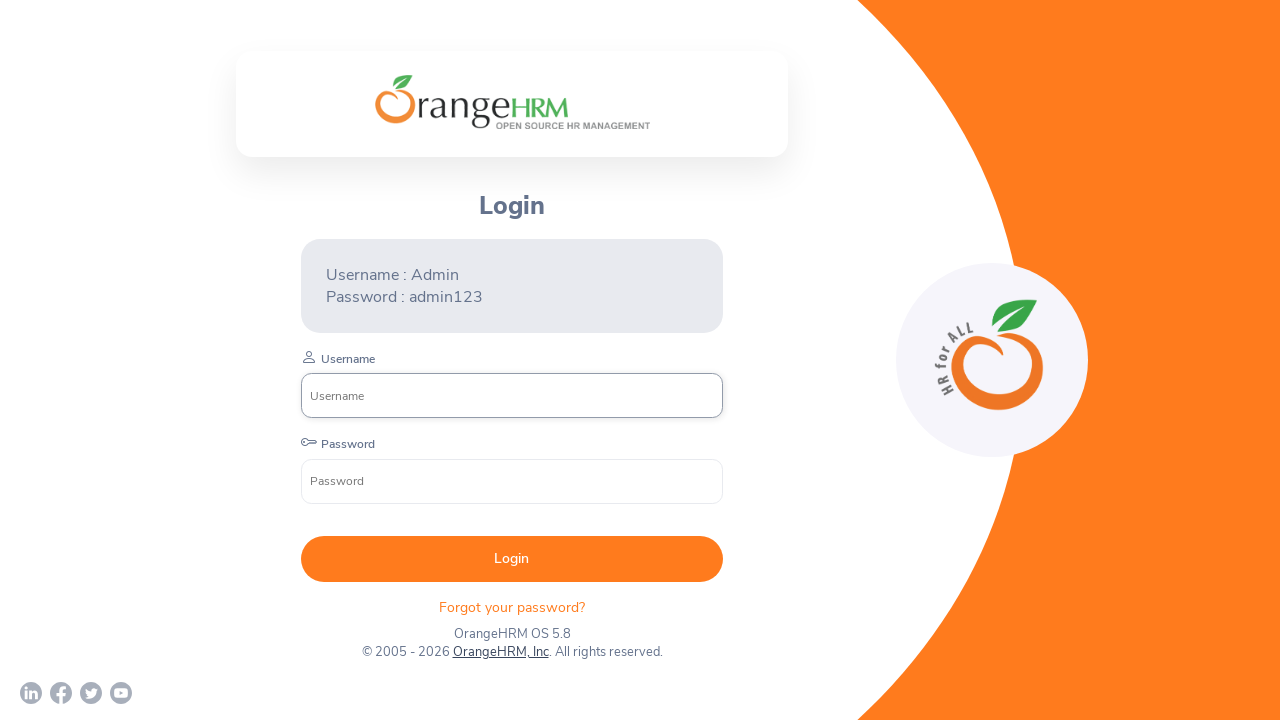

Verified Facebook social media link is visible in footer
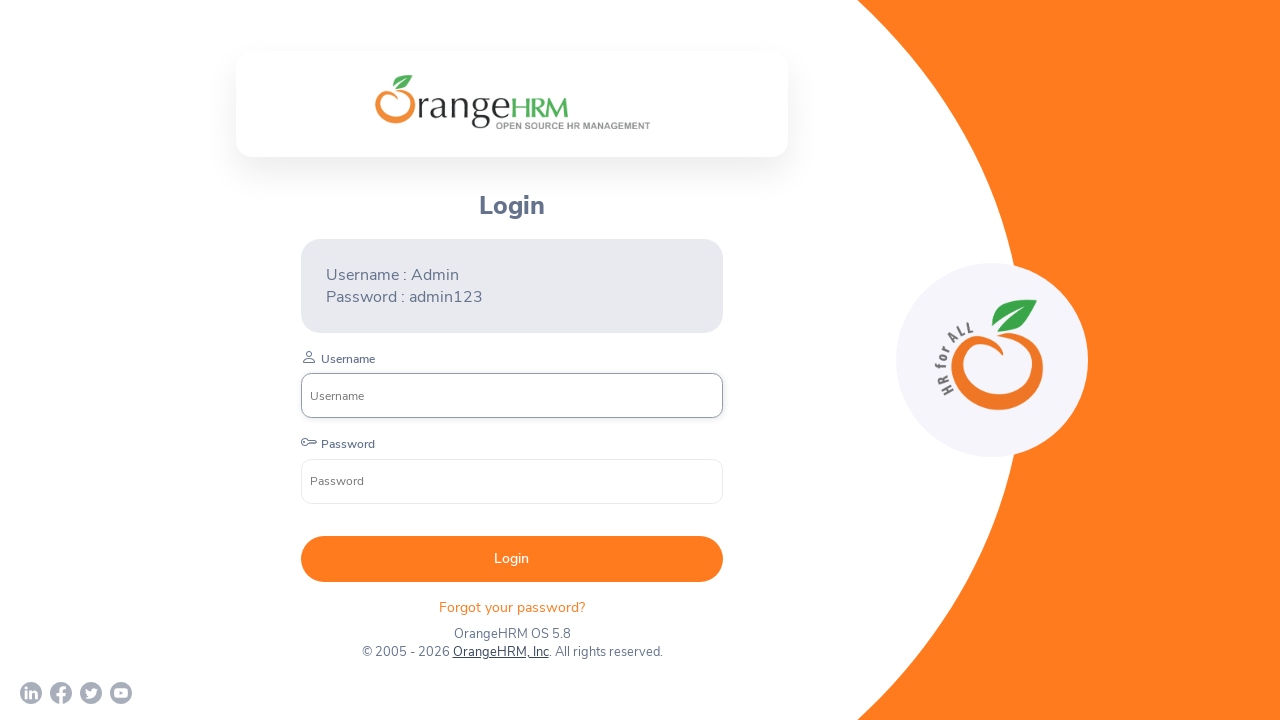

Verified Twitter social media link is visible in footer
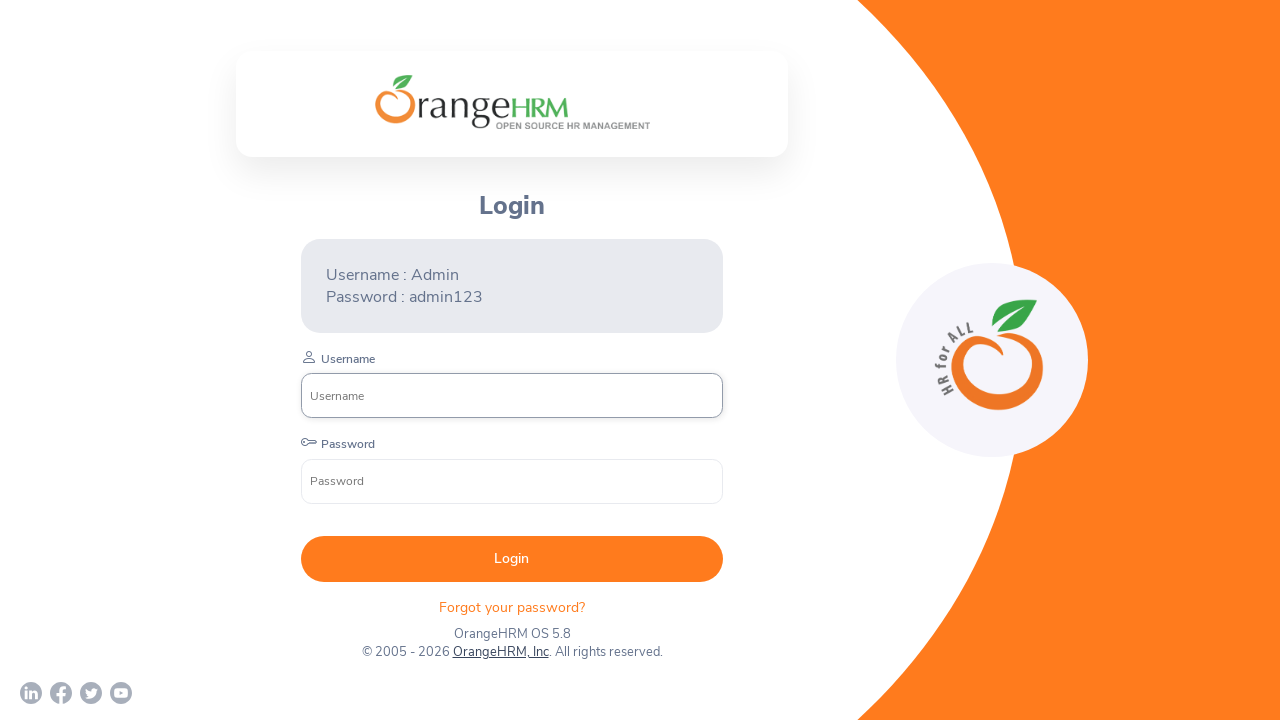

Verified YouTube social media link is visible in footer
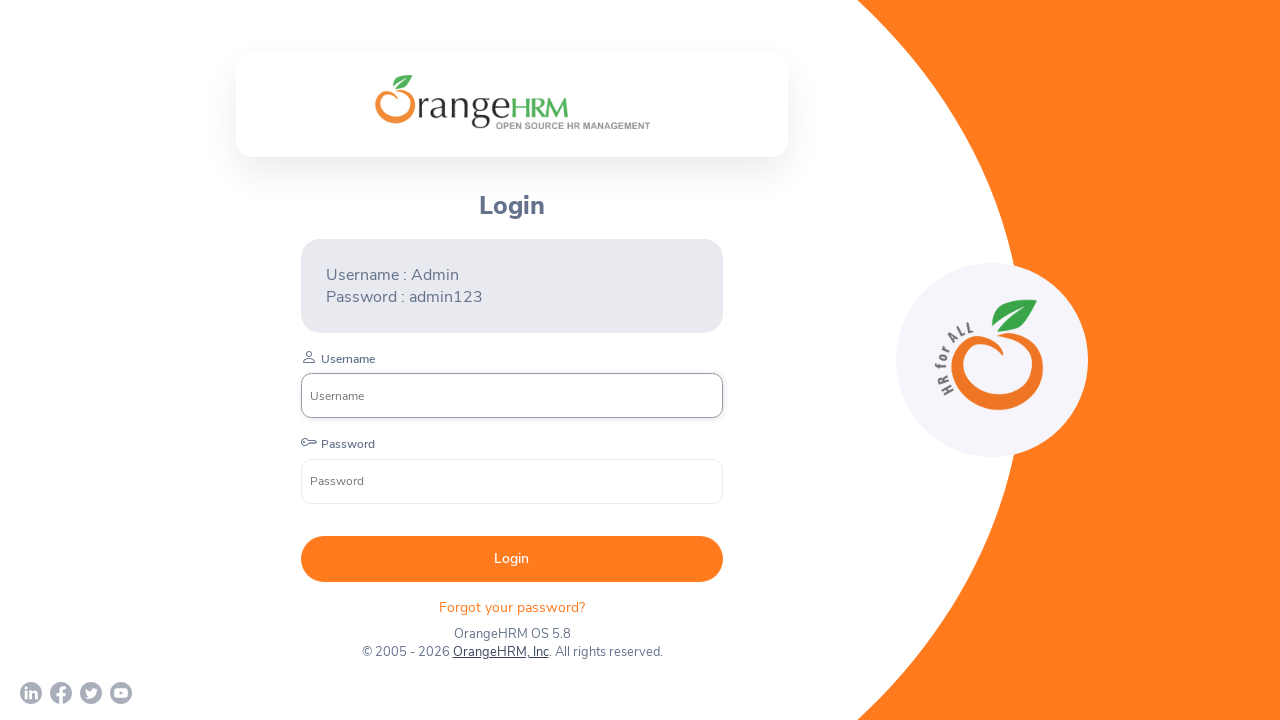

Verified first copyright paragraph is displayed in footer
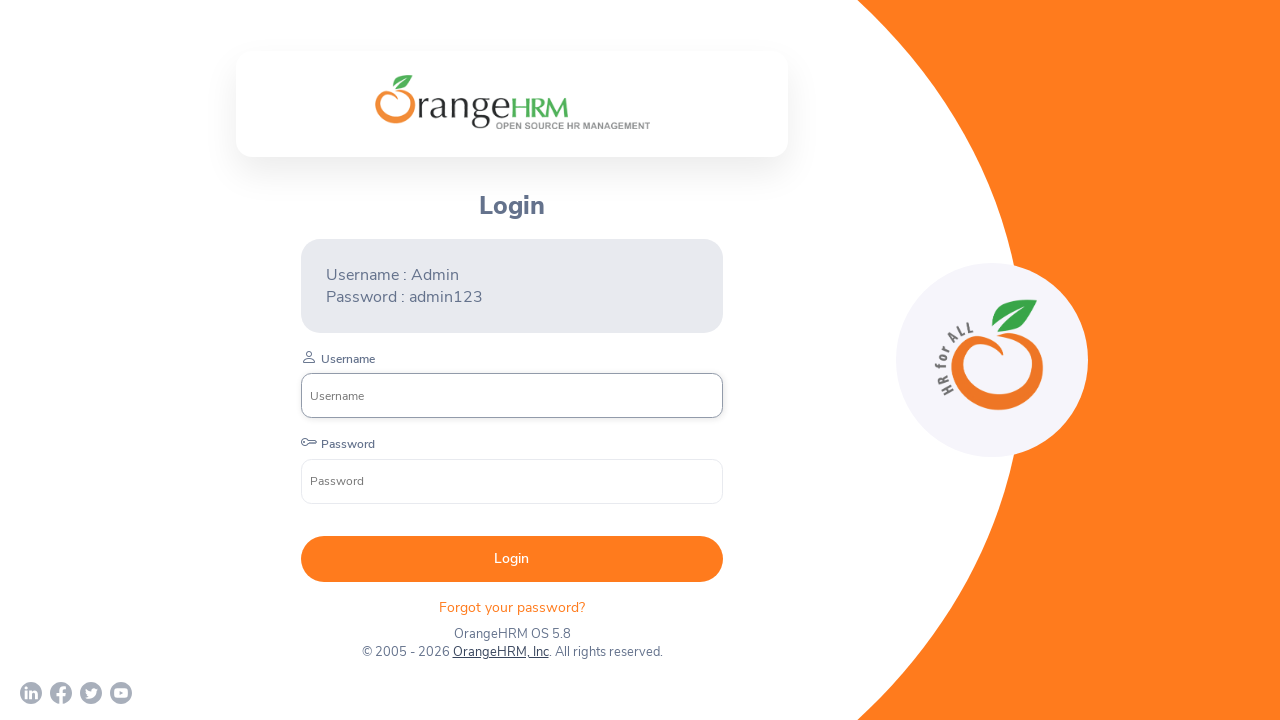

Verified second copyright paragraph is displayed in footer
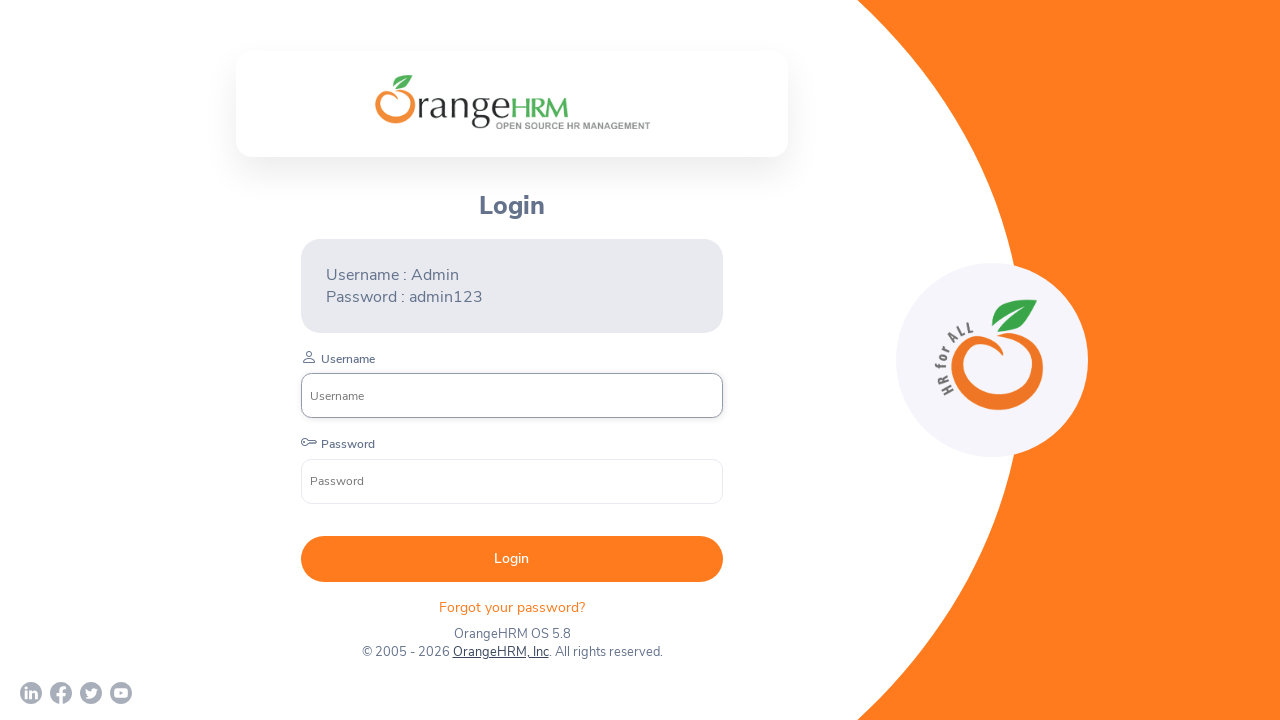

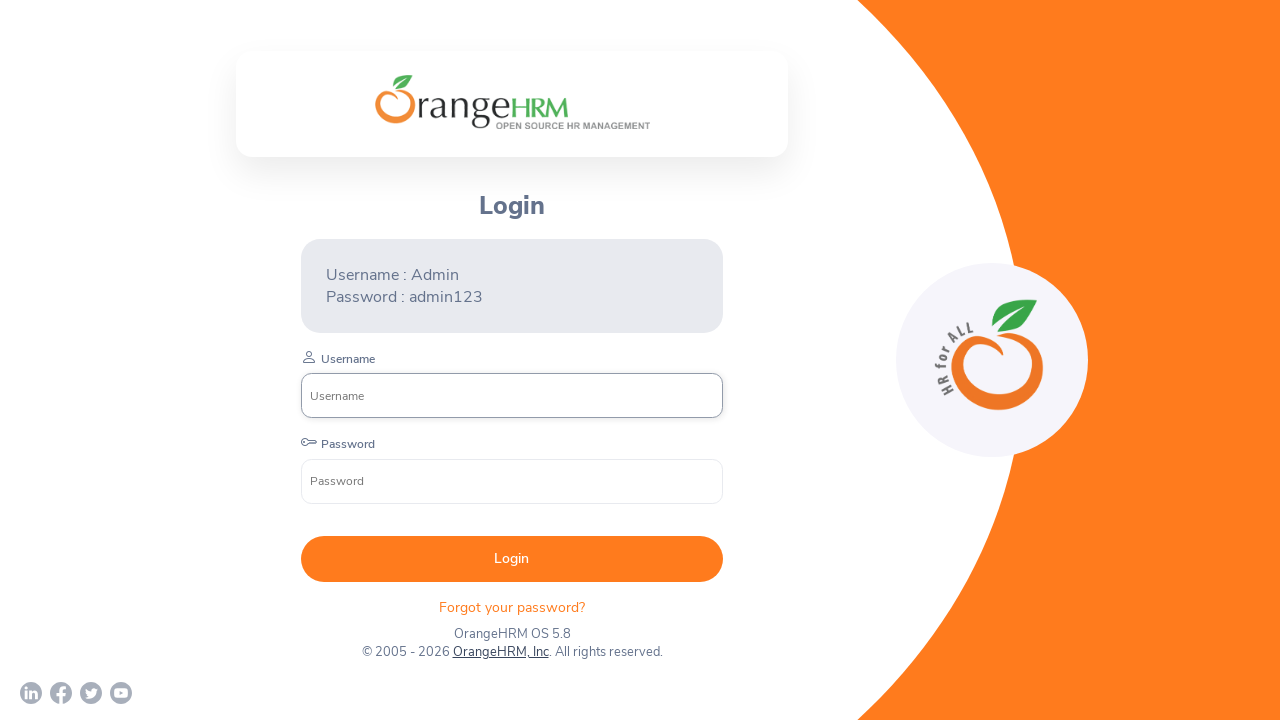